Tests registration form validation when password exceeds 20 characters

Starting URL: https://anatoly-karpovich.github.io/demo-login-form/

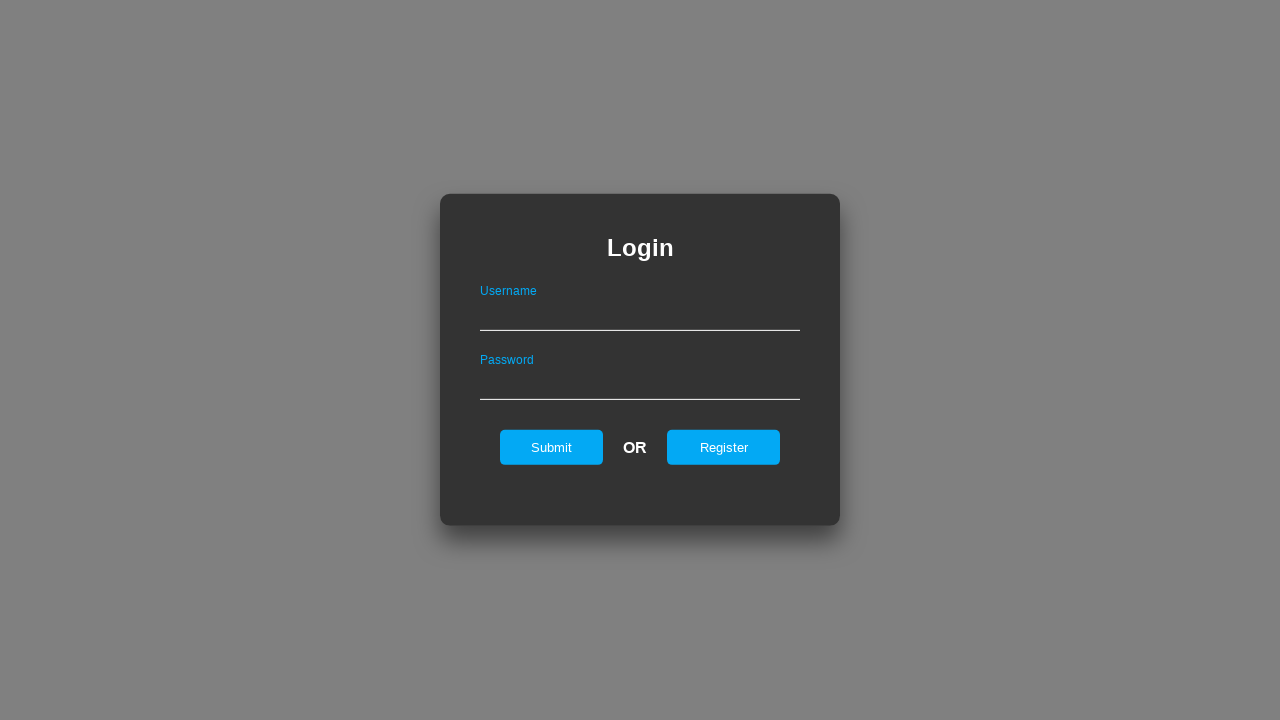

Clicked register link to show registration form at (724, 447) on #registerOnLogin
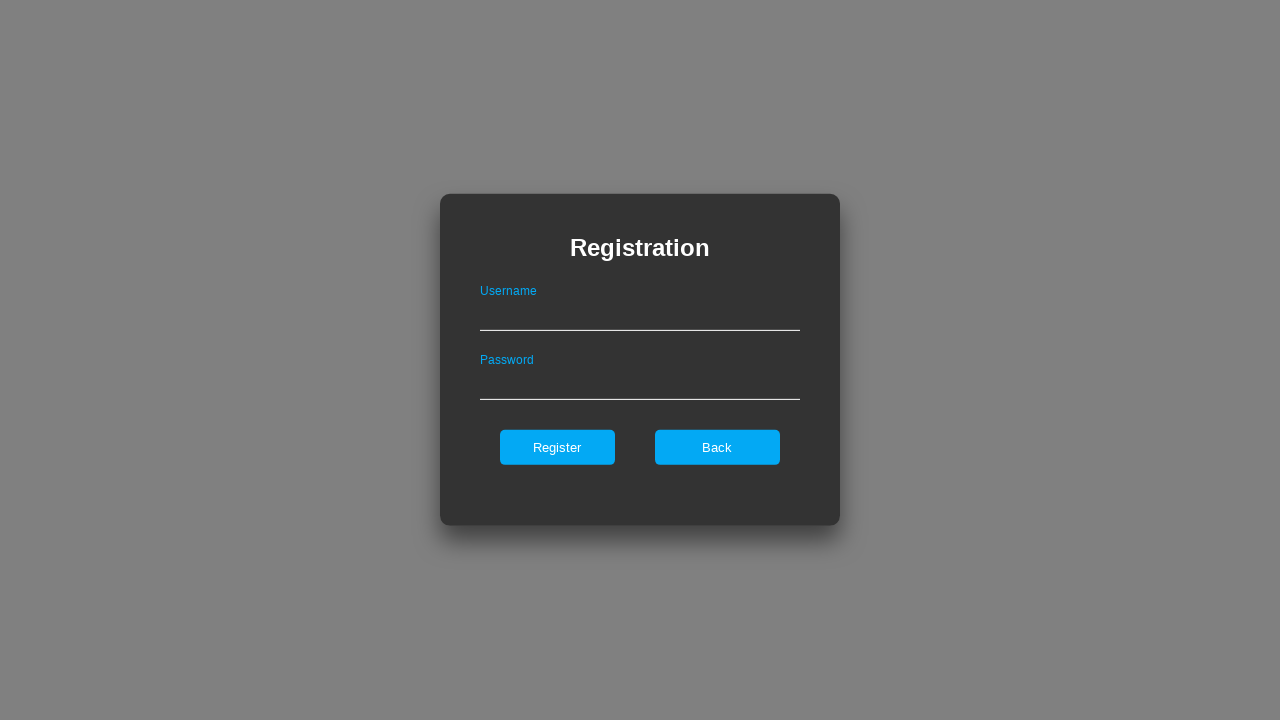

Removed maxlength attribute from username field
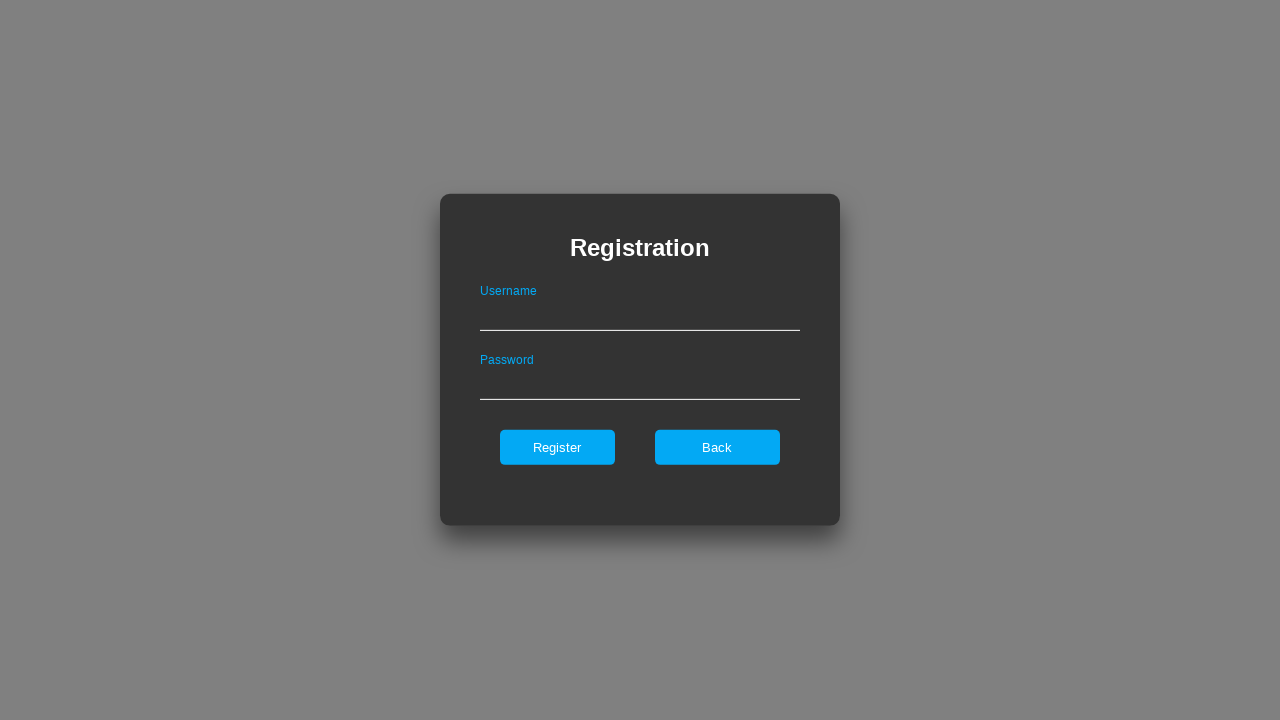

Removed maxlength attribute from password field
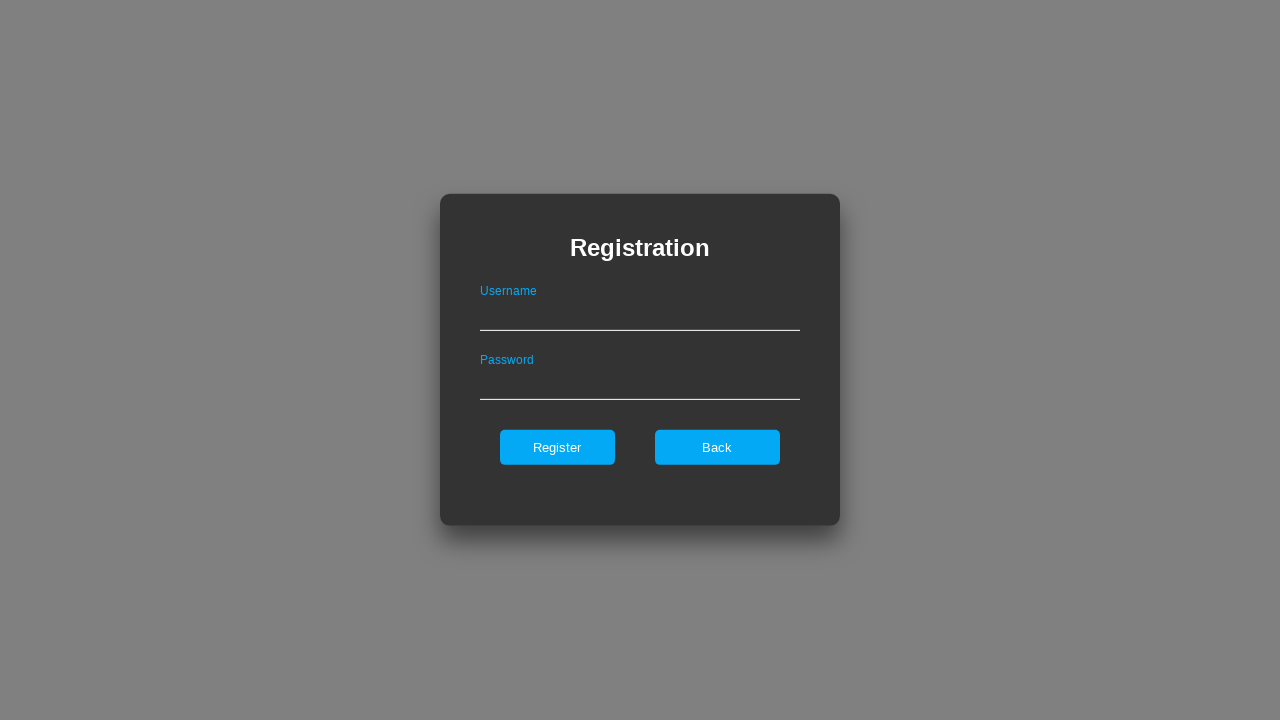

Filled username field with 'Qwerty12' on .registerForm #userNameOnRegister
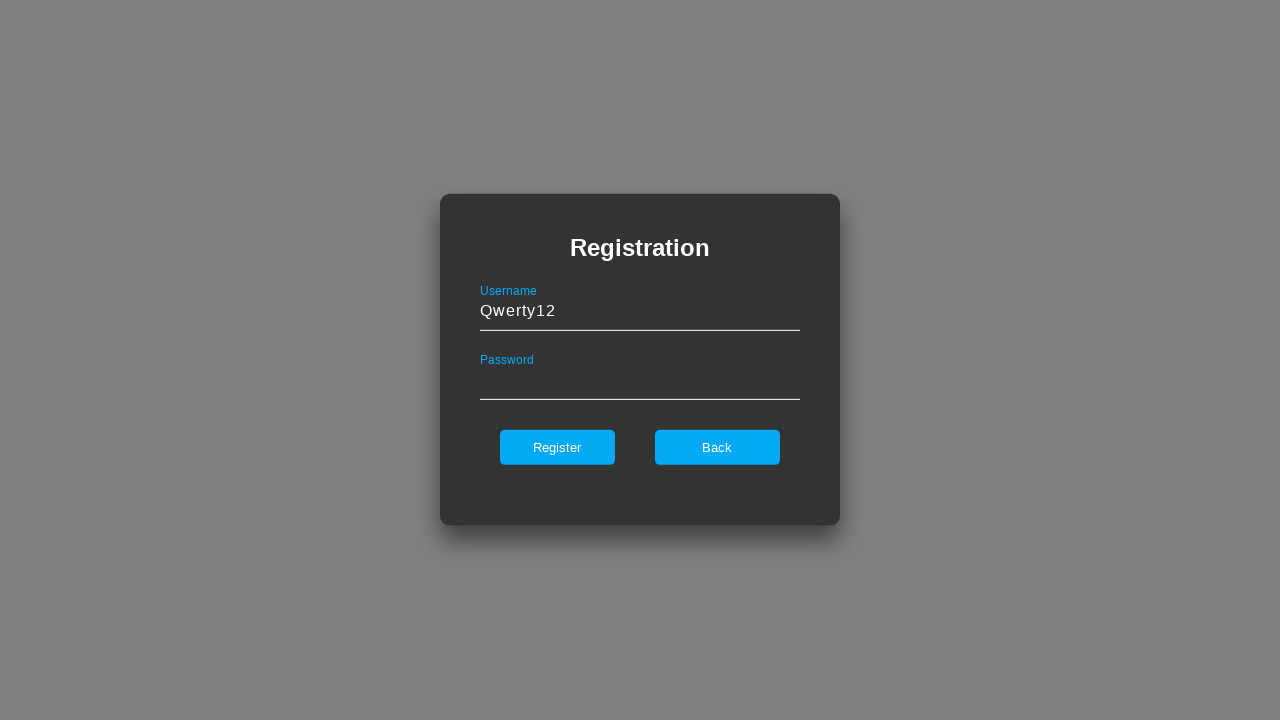

Filled password field with 36-character string exceeding 20-character limit on .registerForm #passwordOnRegister
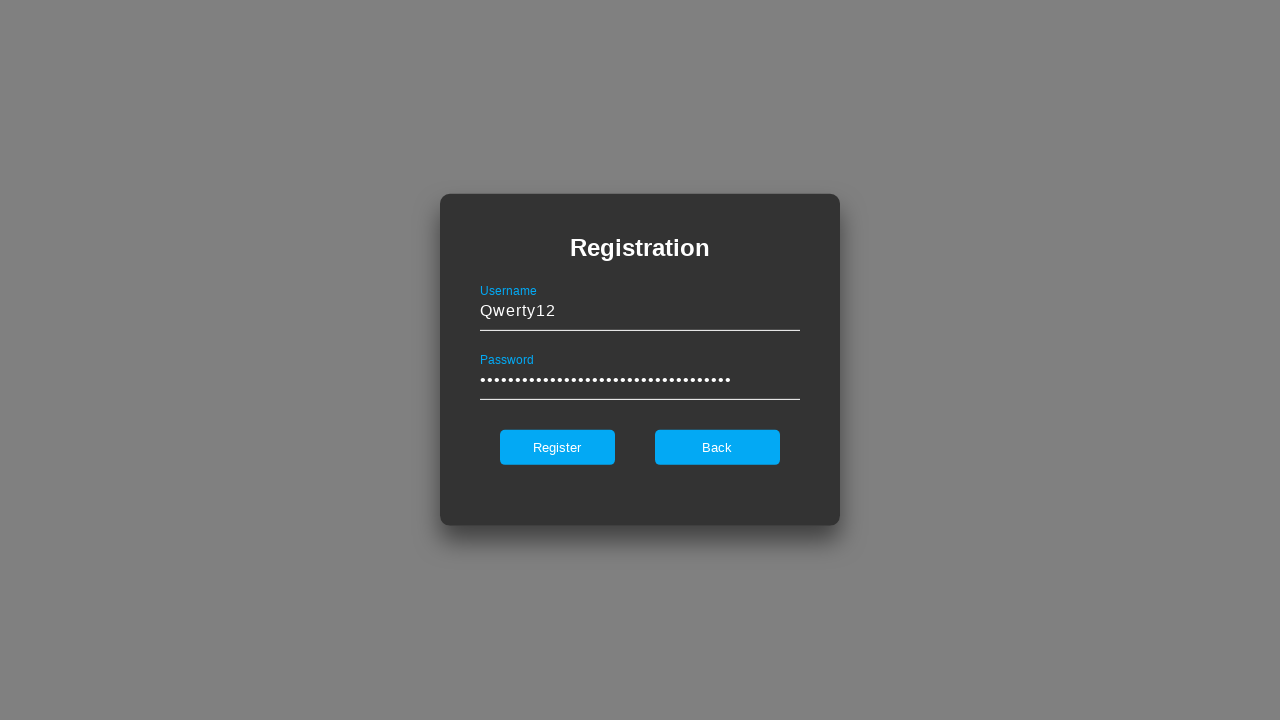

Clicked register button to submit form at (557, 447) on .registerForm #register
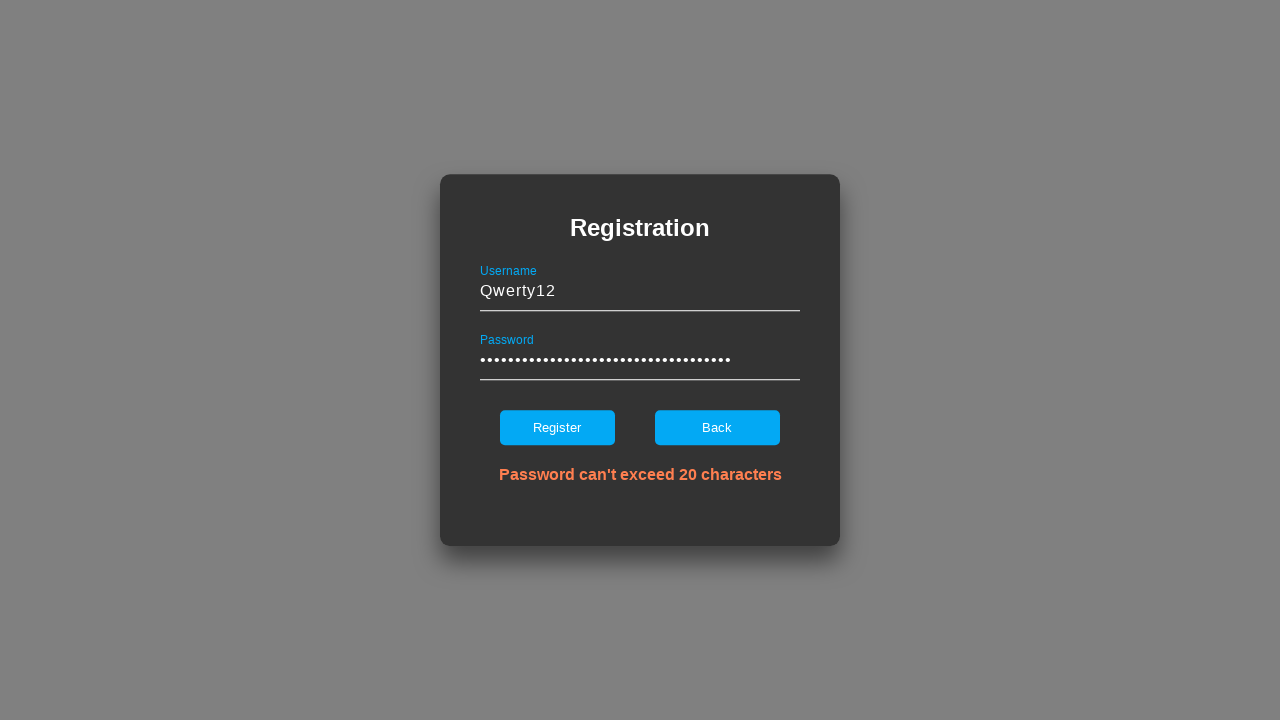

Verified error message displays: Password can't exceed 20 characters
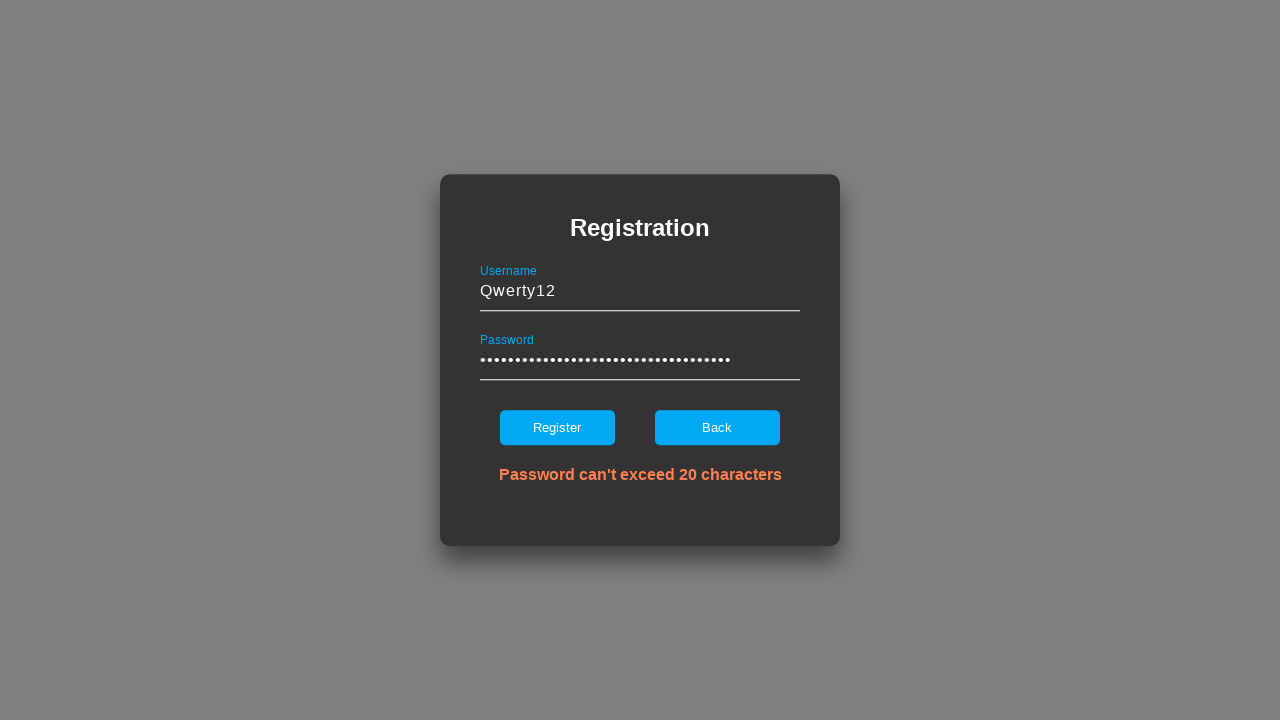

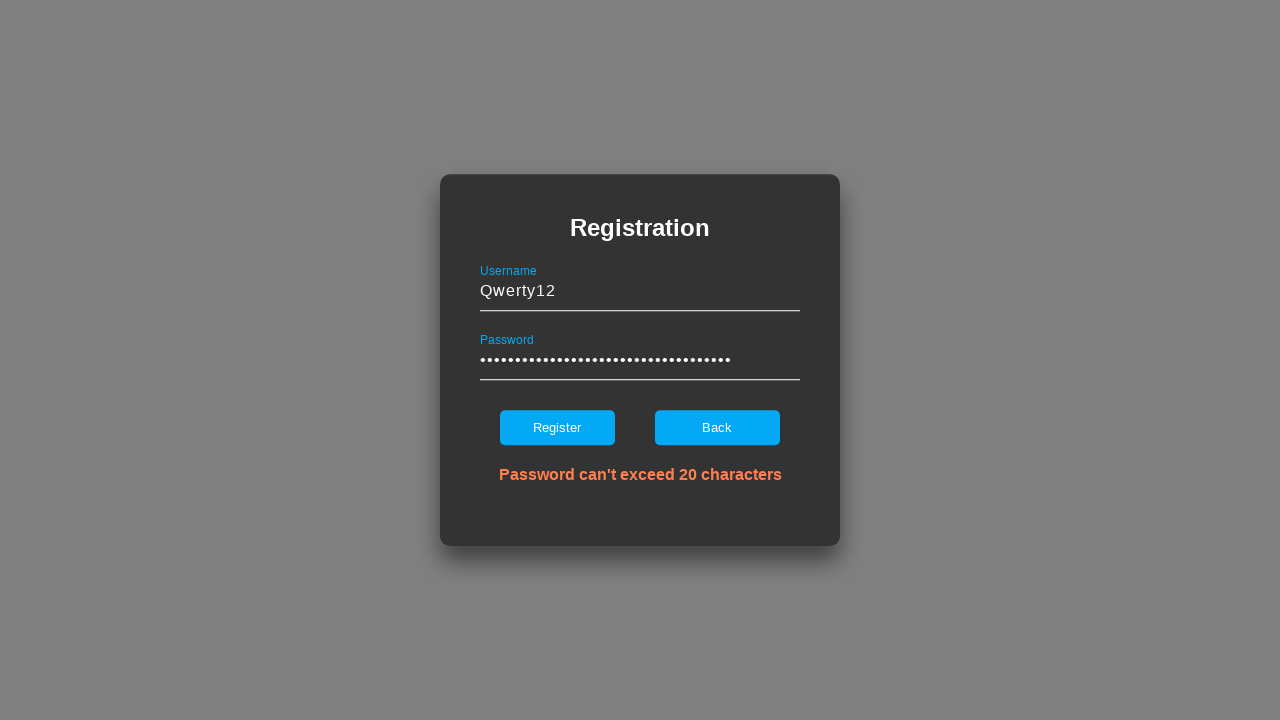